Tests navigation through different product category pages on Trendyol e-commerce site, including shoes/bags and electronics sections with back navigation

Starting URL: https://www.trendyol.com/butik/l

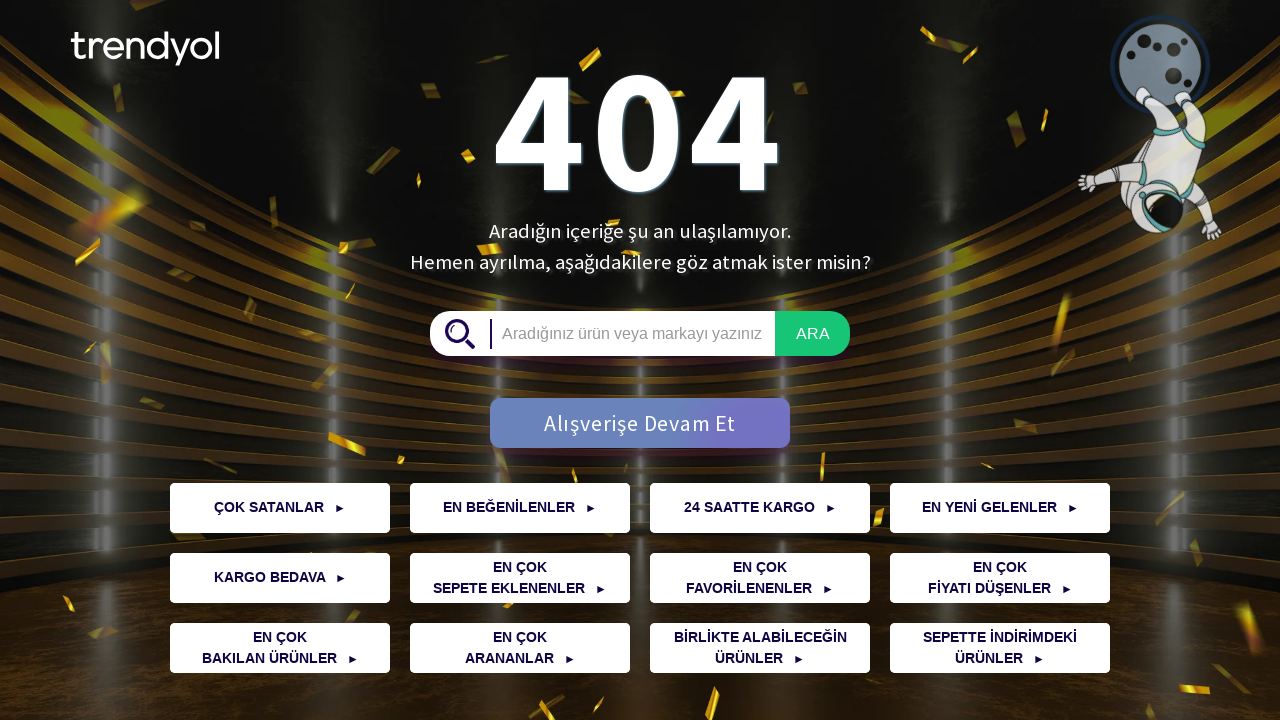

Navigated to shoes and bags category page
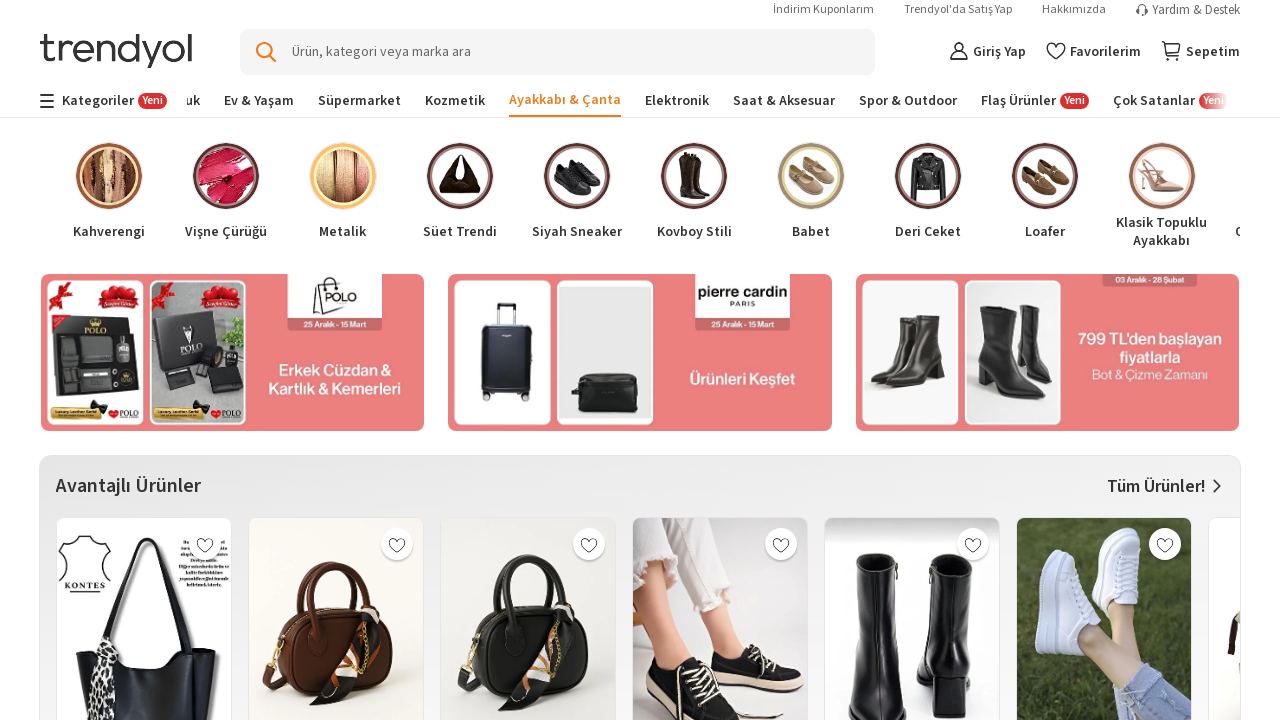

Navigated back to previous page
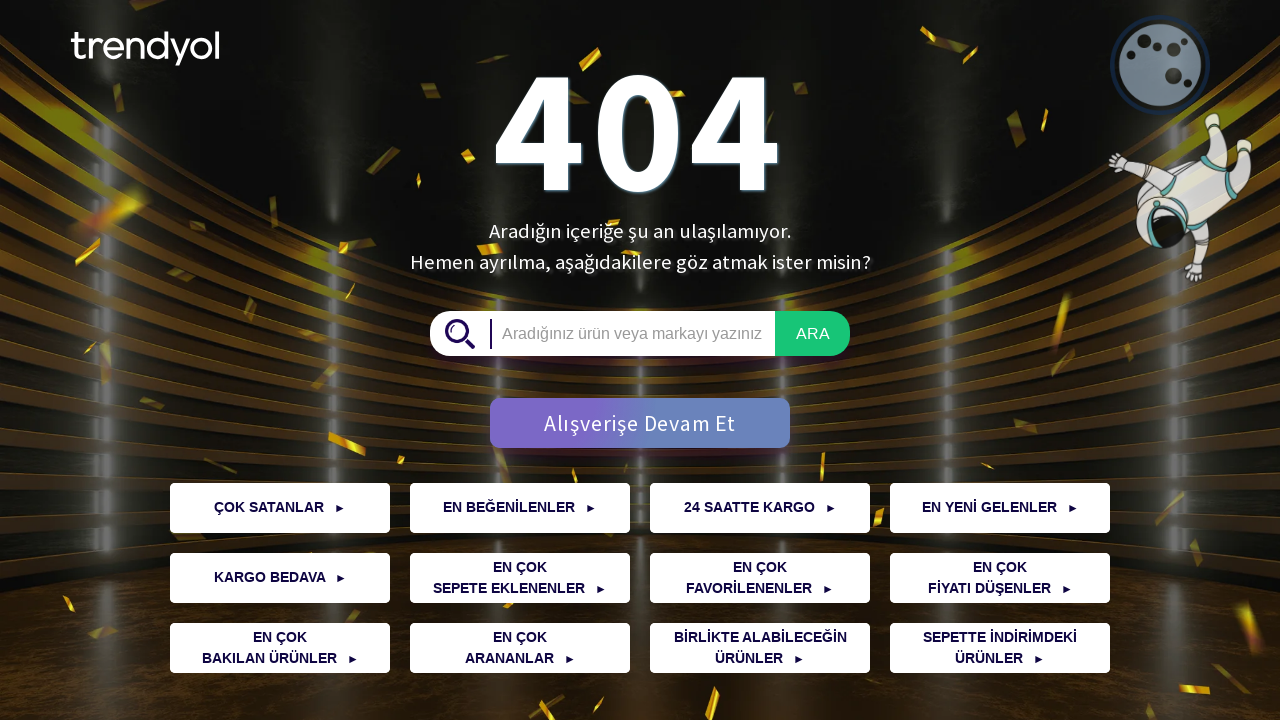

Navigated to electronics category page
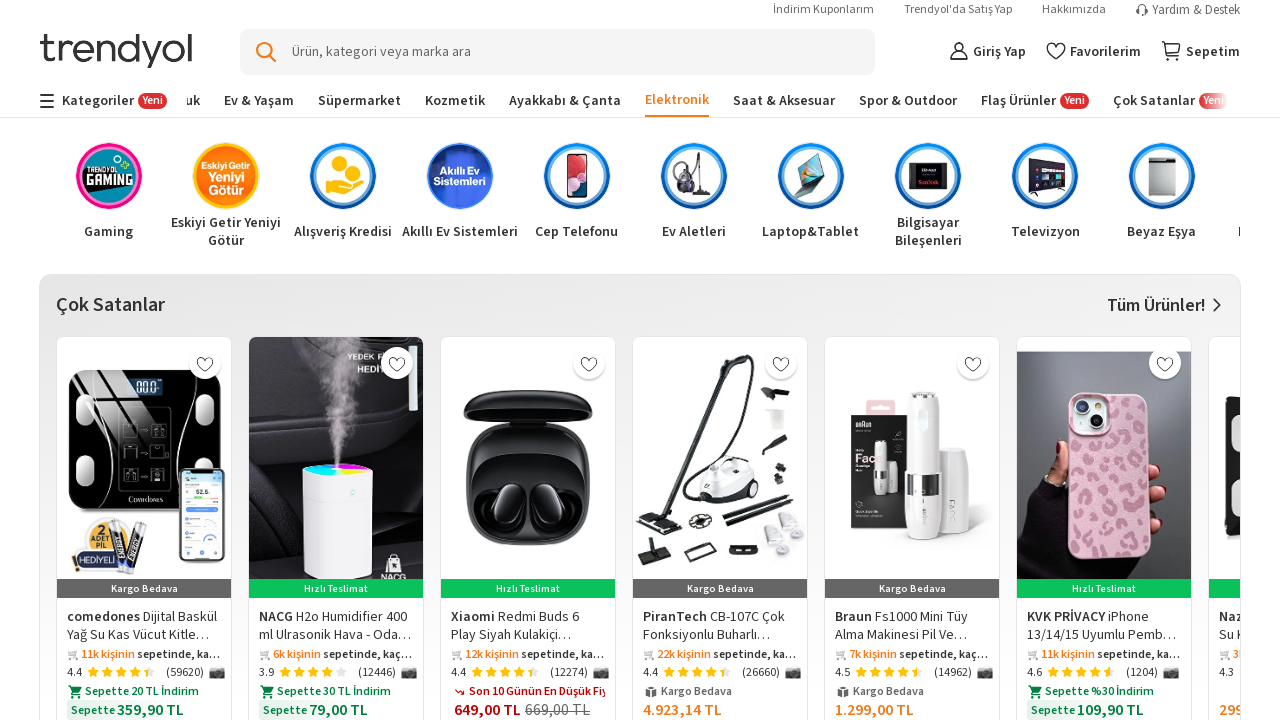

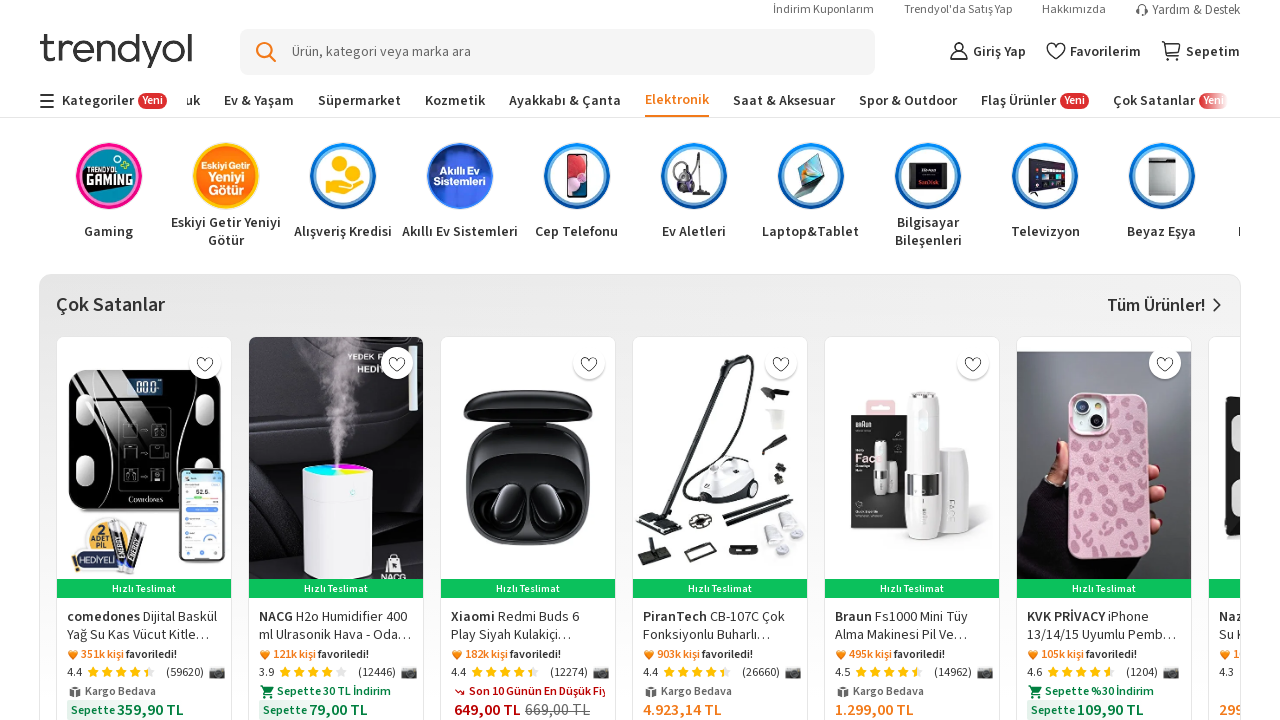